Tests that clicking the Continue button after entering a valid zip code proceeds to the registration page

Starting URL: https://www.sharelane.com/cgi-bin/register.py

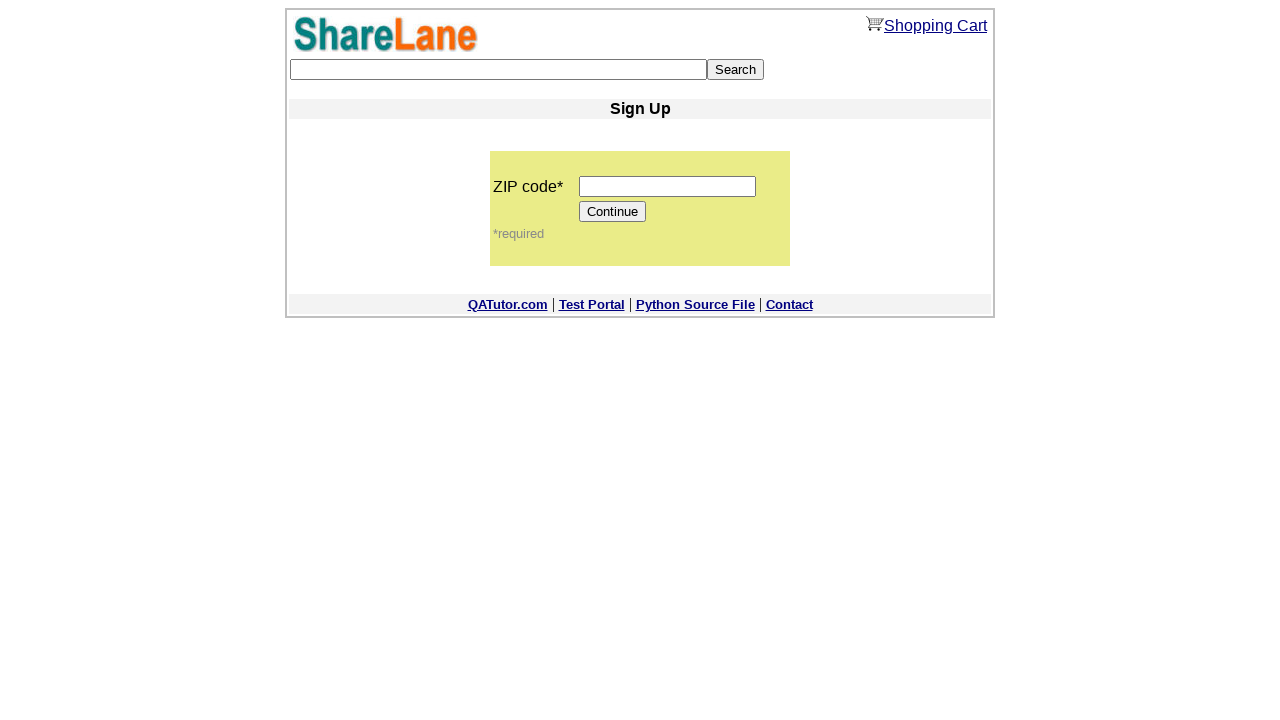

Filled zip code field with '12345' on input[name='zip_code']
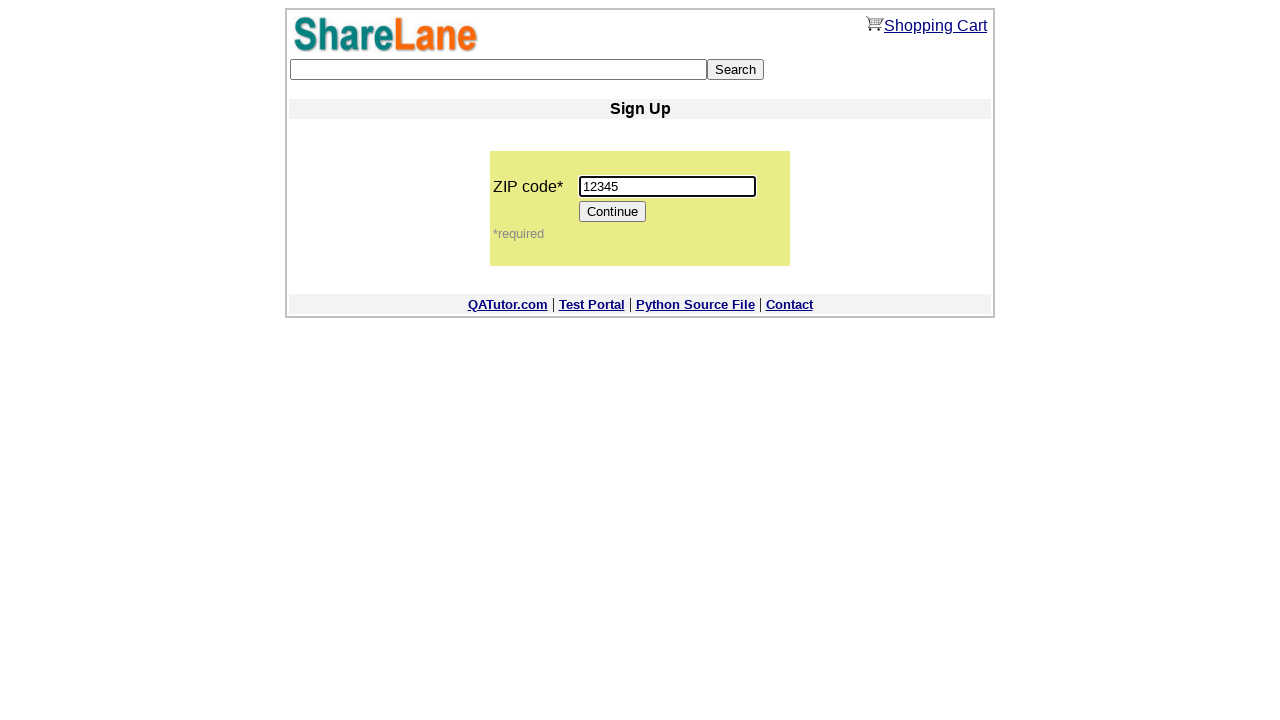

Clicked Continue button after entering zip code at (613, 212) on [value='Continue']
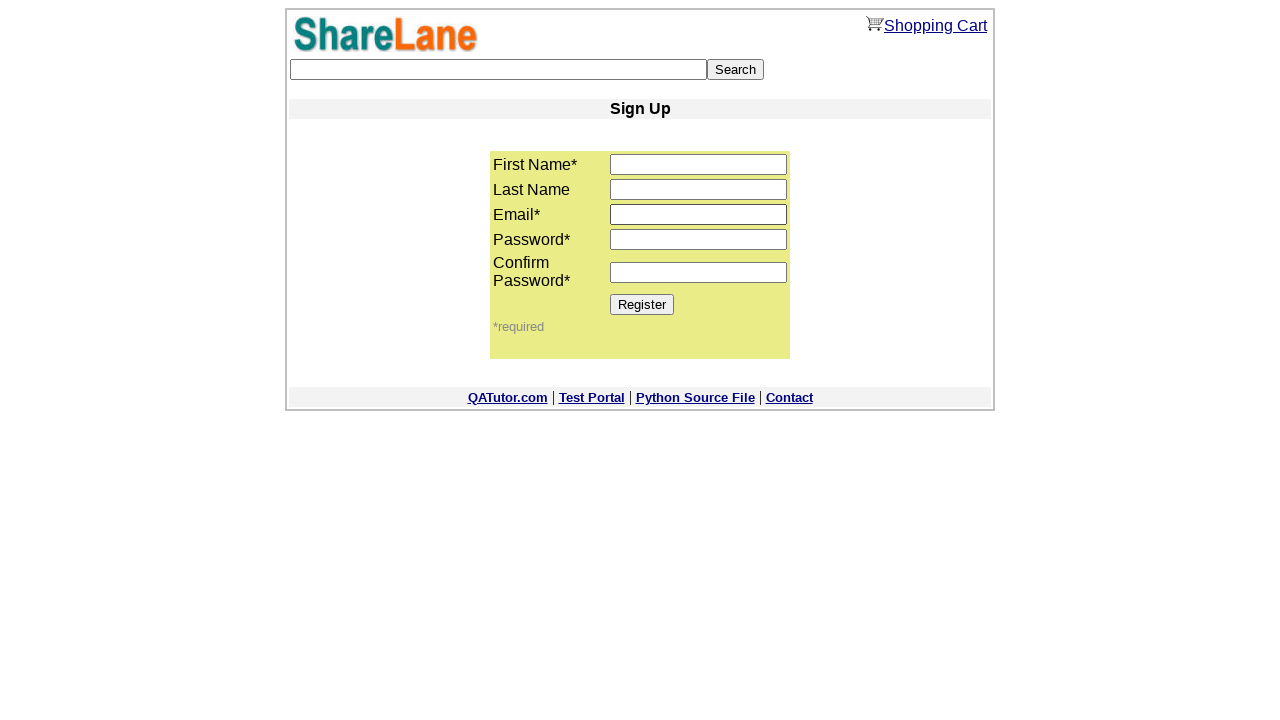

Verified Register button is displayed on registration page
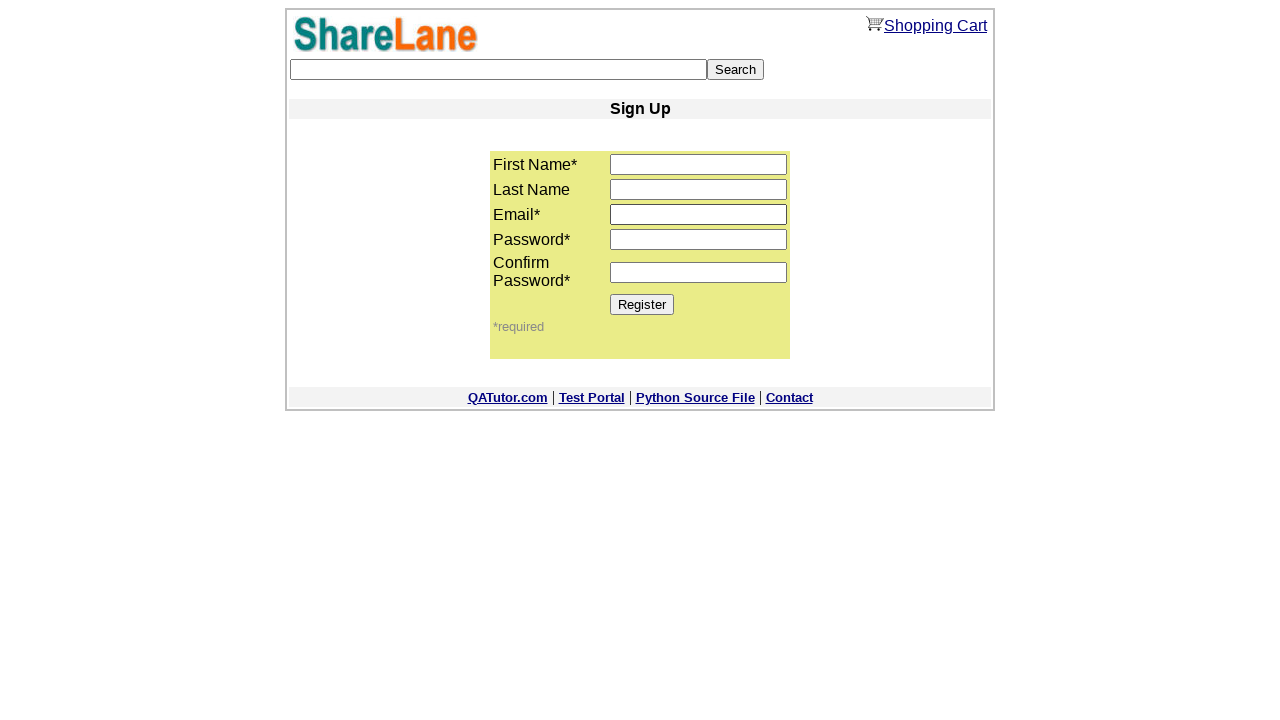

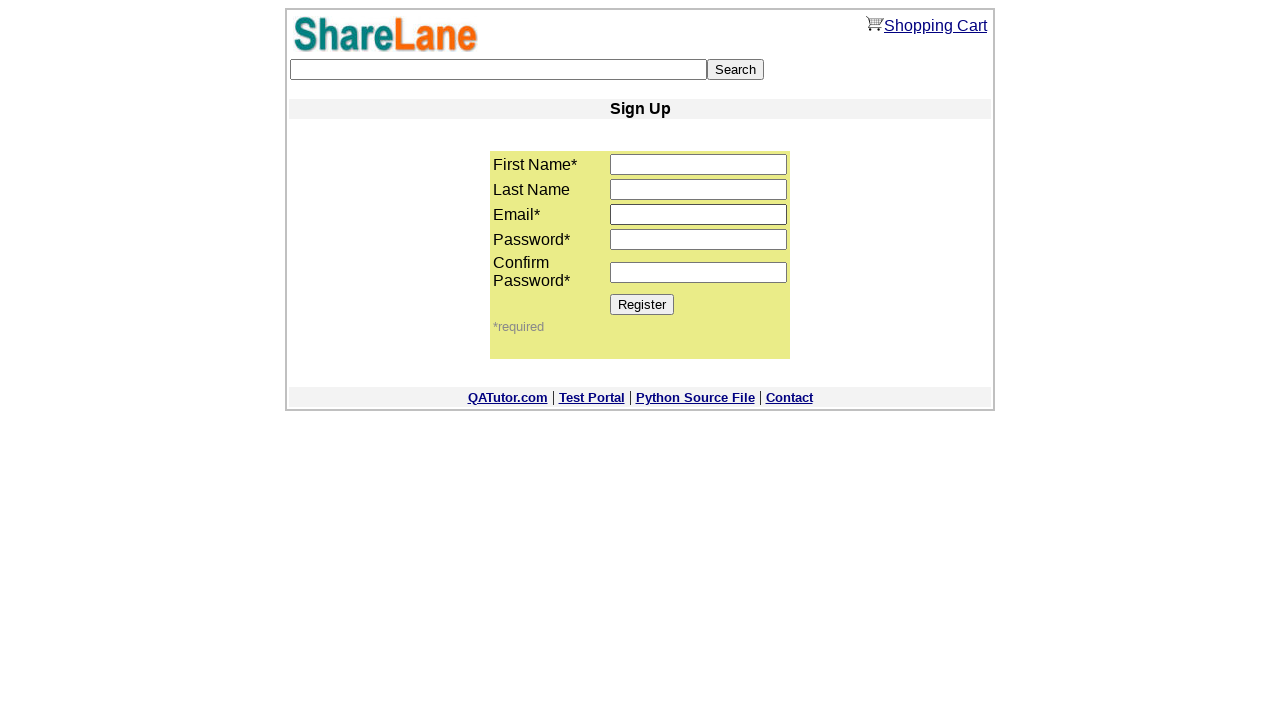